Navigates to the 99 Bottles of Beer website, clicks on the lyrics link, and verifies that all 100 paragraph elements containing the song lyrics are present on the page.

Starting URL: http://www.99-bottles-of-beer.net/

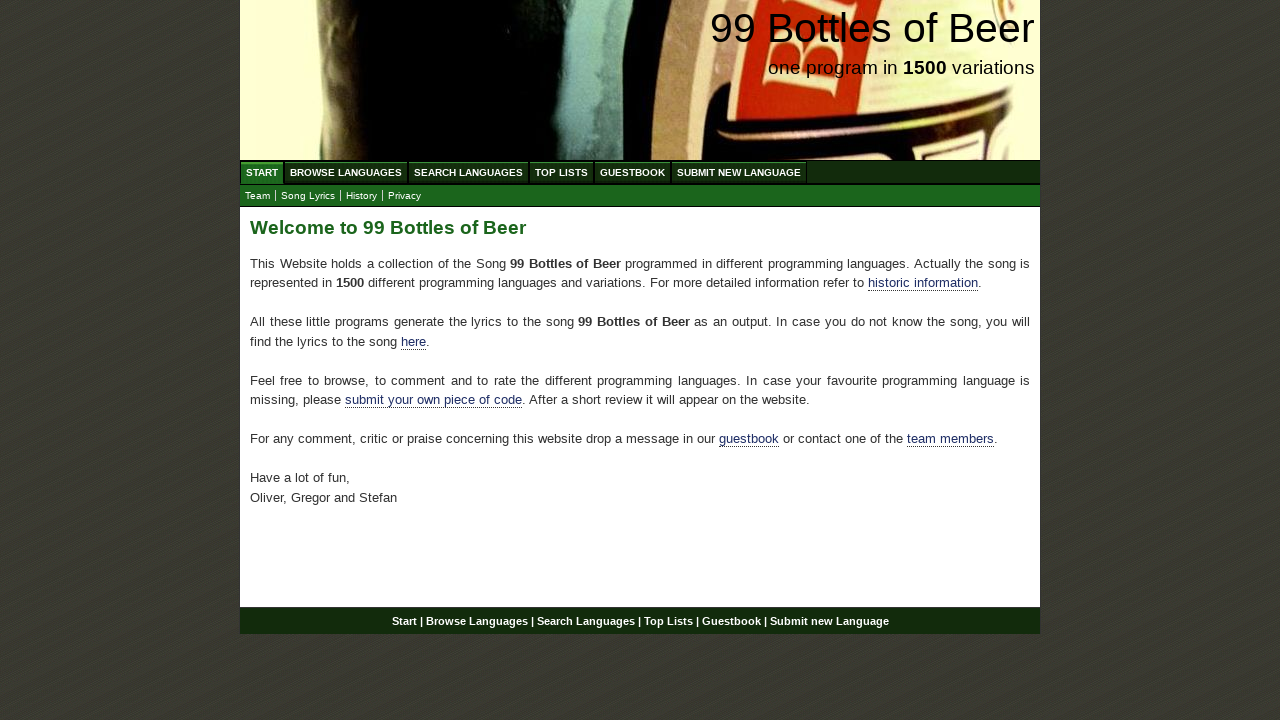

Clicked on the Lyrics link in navigation menu at (308, 196) on xpath=//a[@href='lyrics.html']
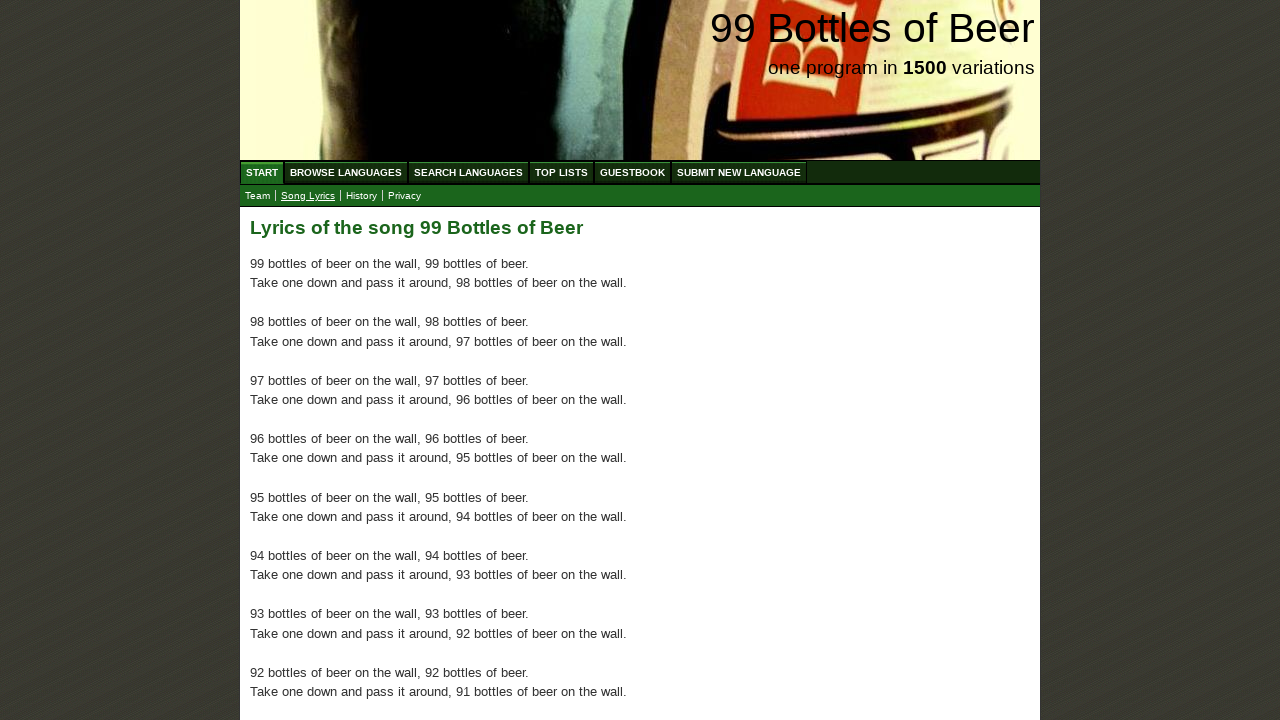

First paragraph of song lyrics loaded on the page
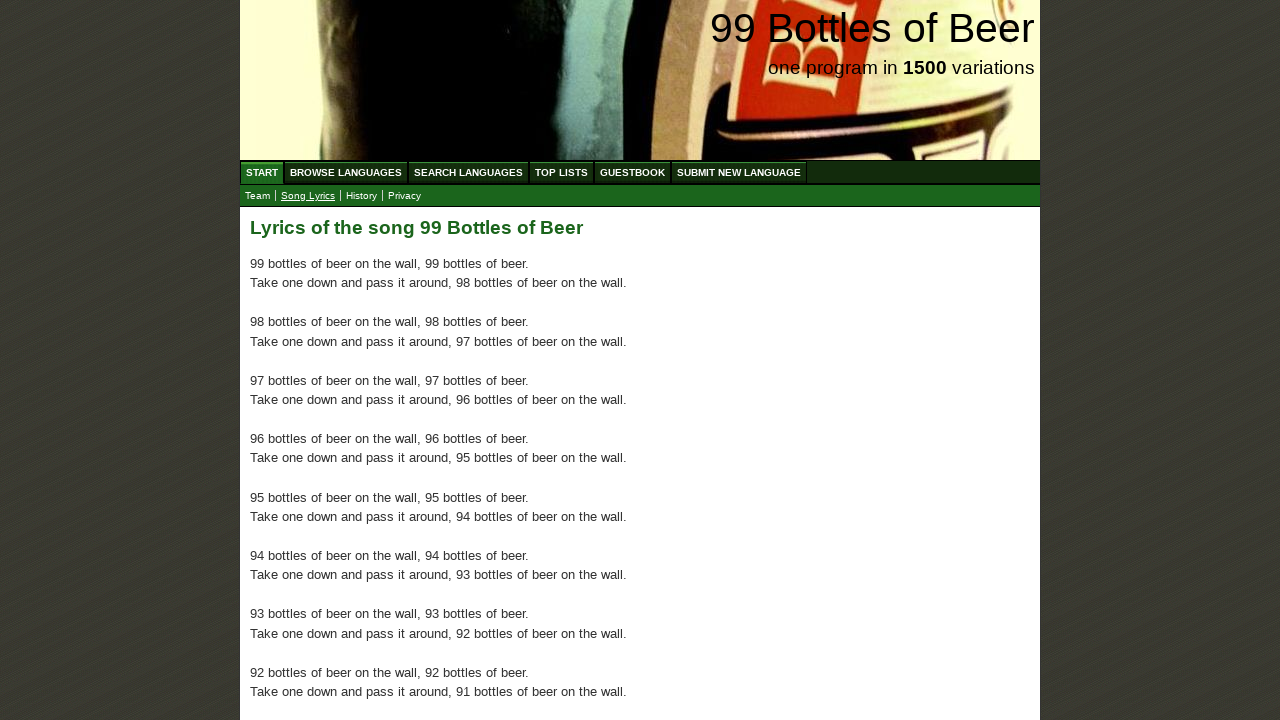

All 100 paragraphs of song lyrics verified as present on the page
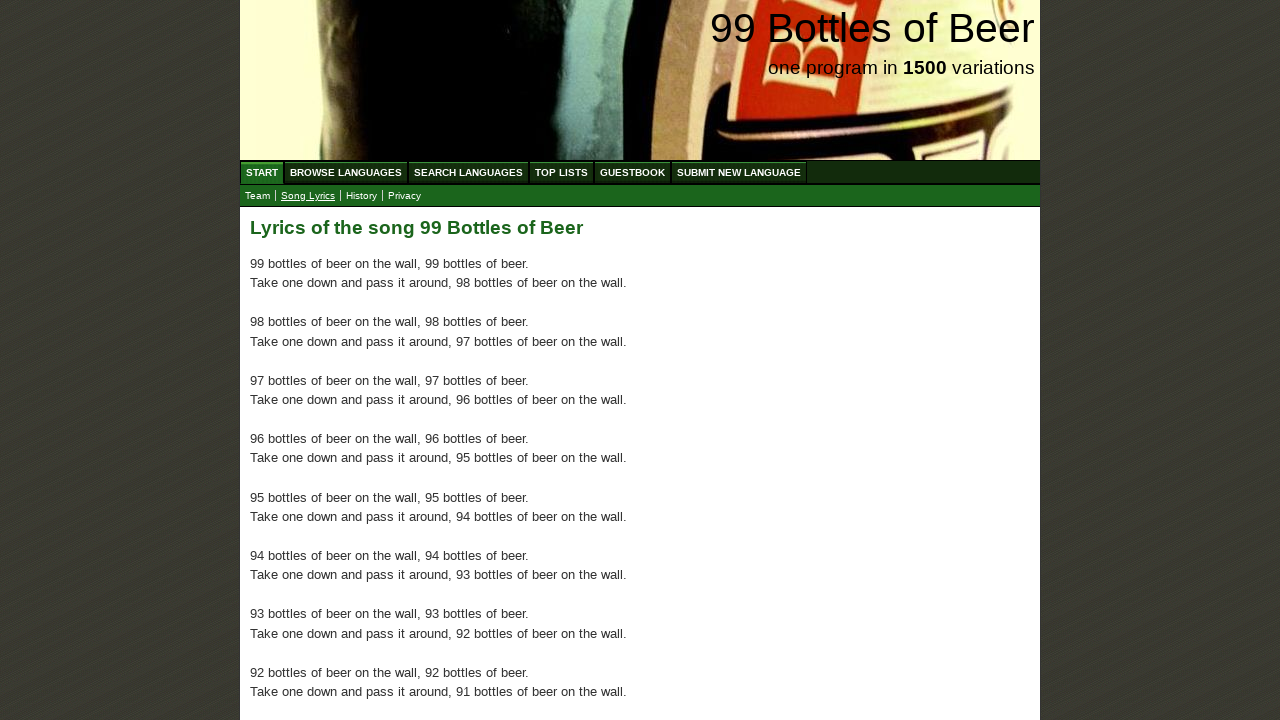

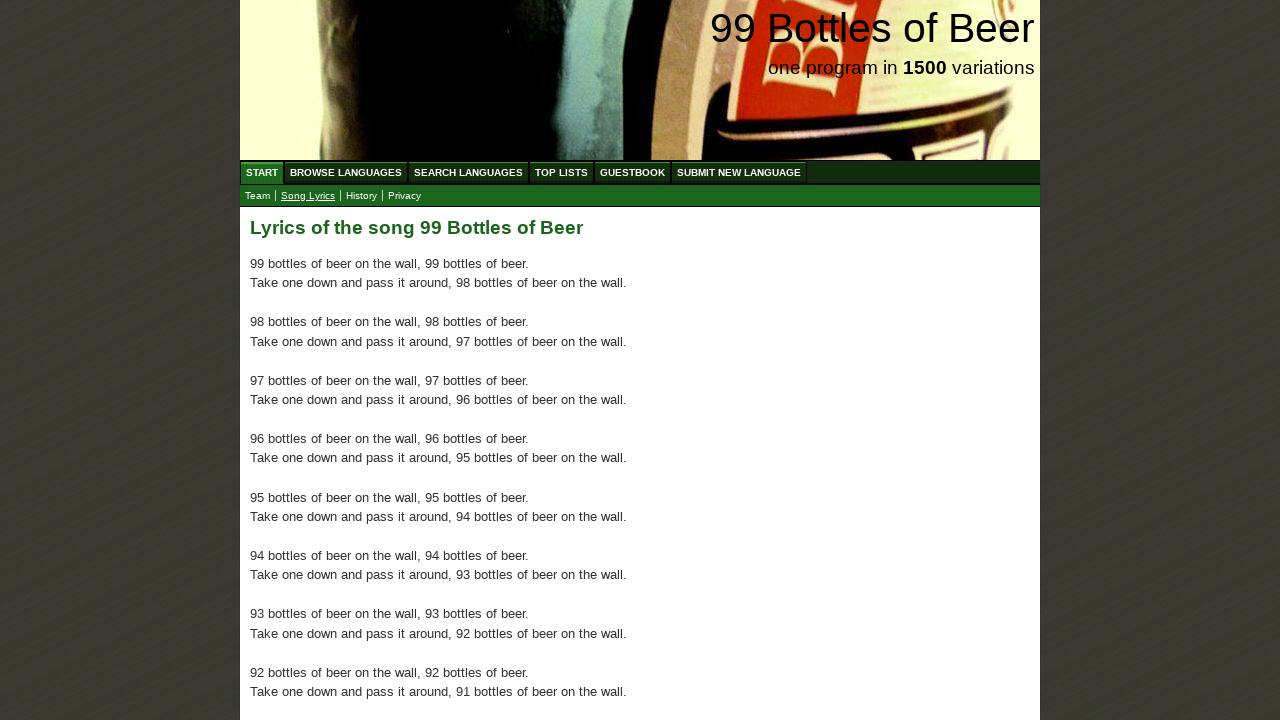